Tests handling multiple frames and nested frames by filling text inputs in different frames and clicking a radio button in an inner frame

Starting URL: https://ui.vision/demo/webtest/frames/

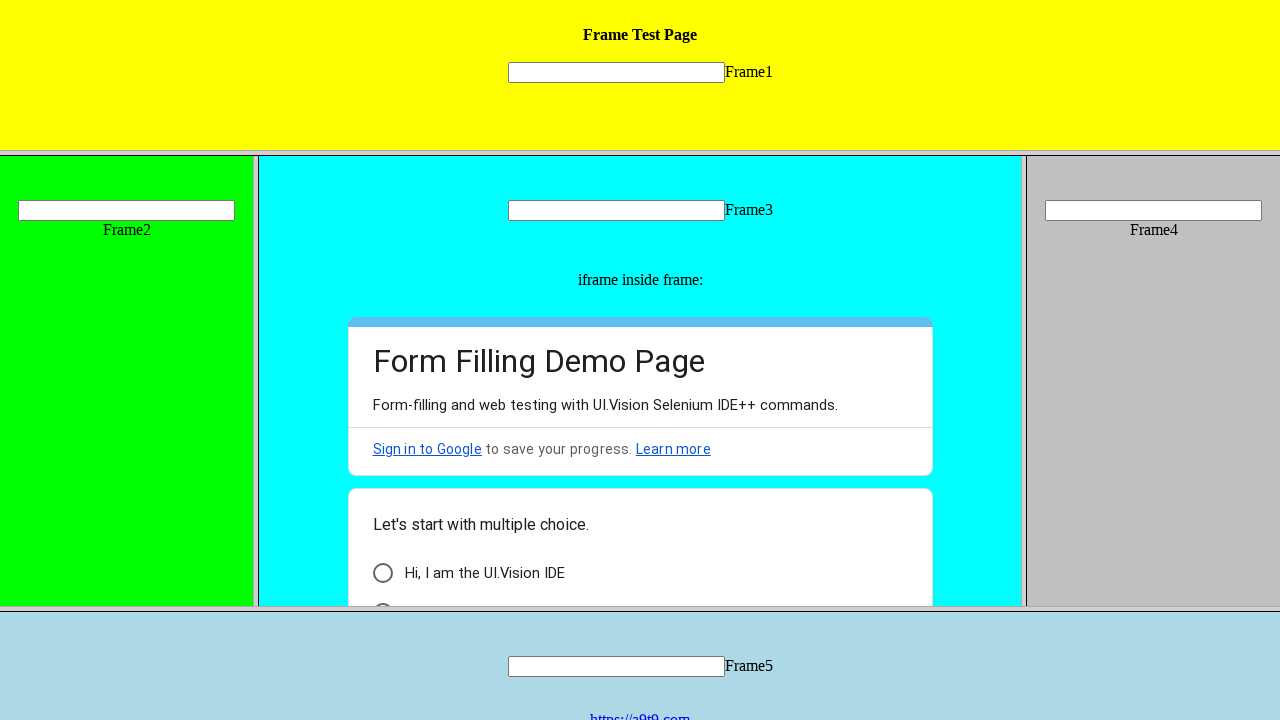

Filled text input in Frame 1 with 'Welcome' on frame[src='frame_1.html'] >> internal:control=enter-frame >> input[name='mytext1
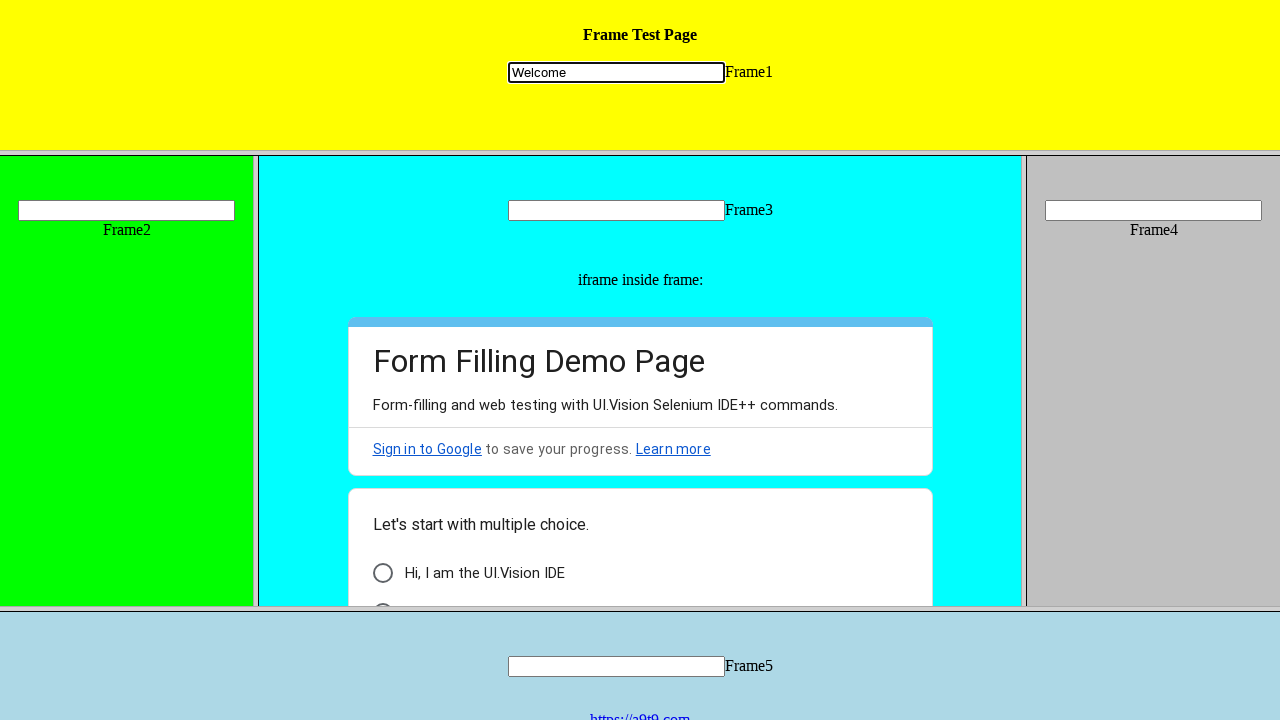

Filled text input in Frame 2 with 'Selenium' on frame[src='frame_2.html'] >> internal:control=enter-frame >> input[name='mytext2
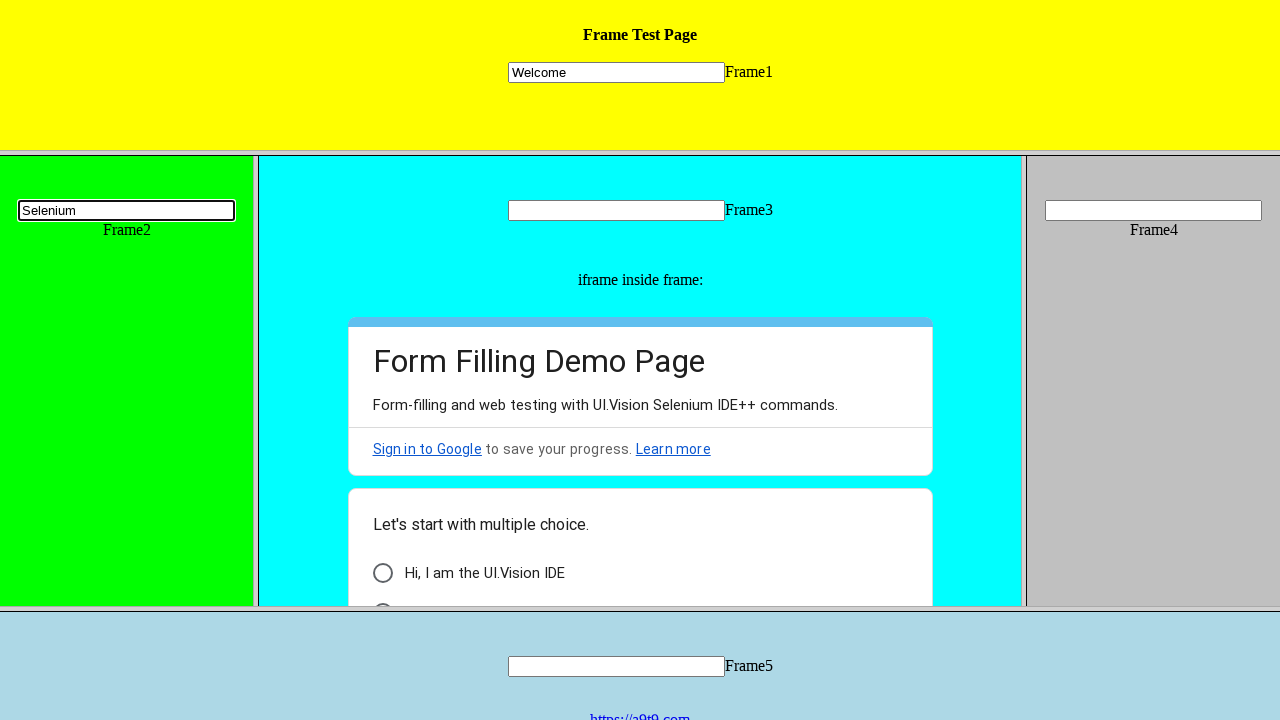

Filled text input in Frame 3 with 'Java' on frame[src='frame_3.html'] >> internal:control=enter-frame >> input[name='mytext3
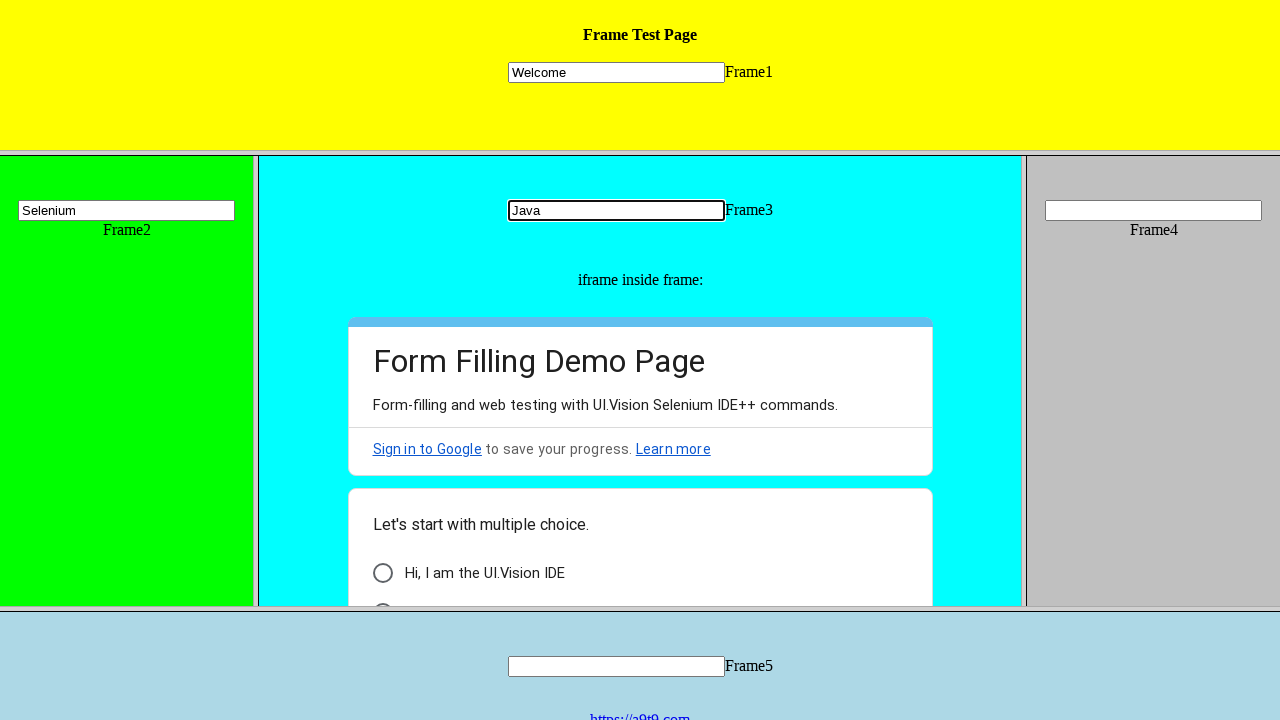

Clicked radio button in nested inner frame of Frame 3 at (382, 596) on frame[src='frame_3.html'] >> internal:control=enter-frame >> iframe >> internal:
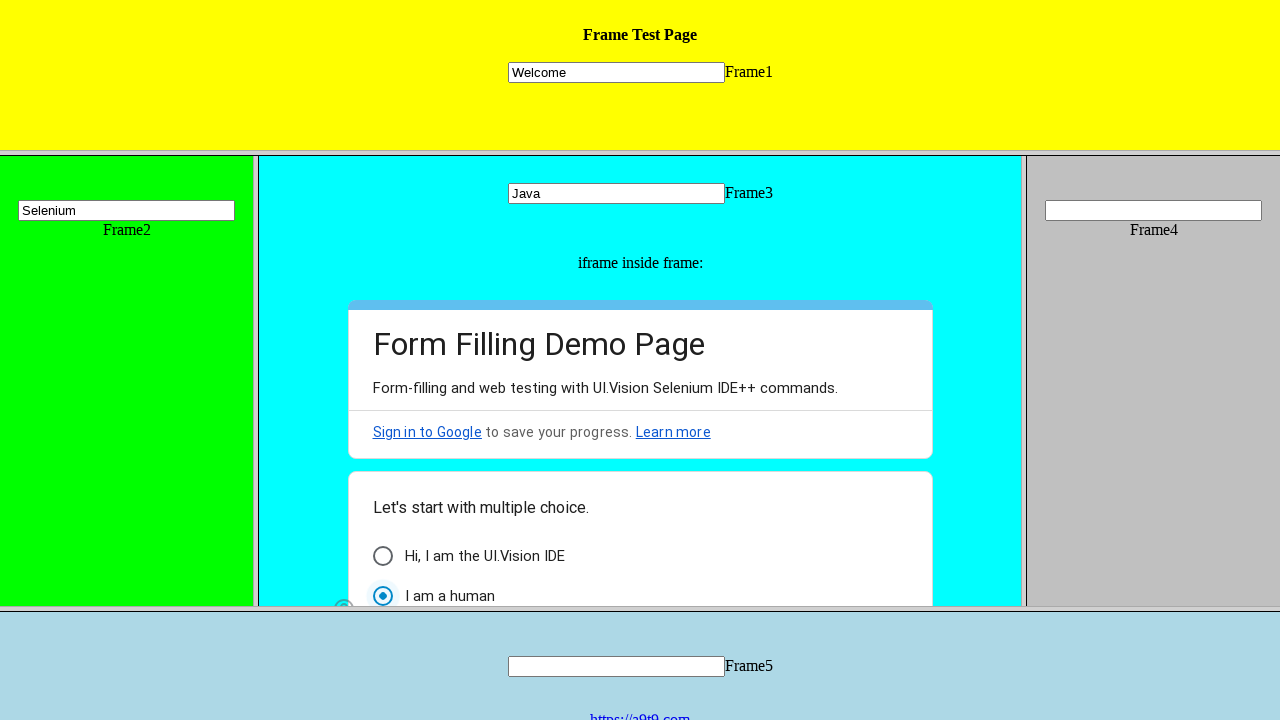

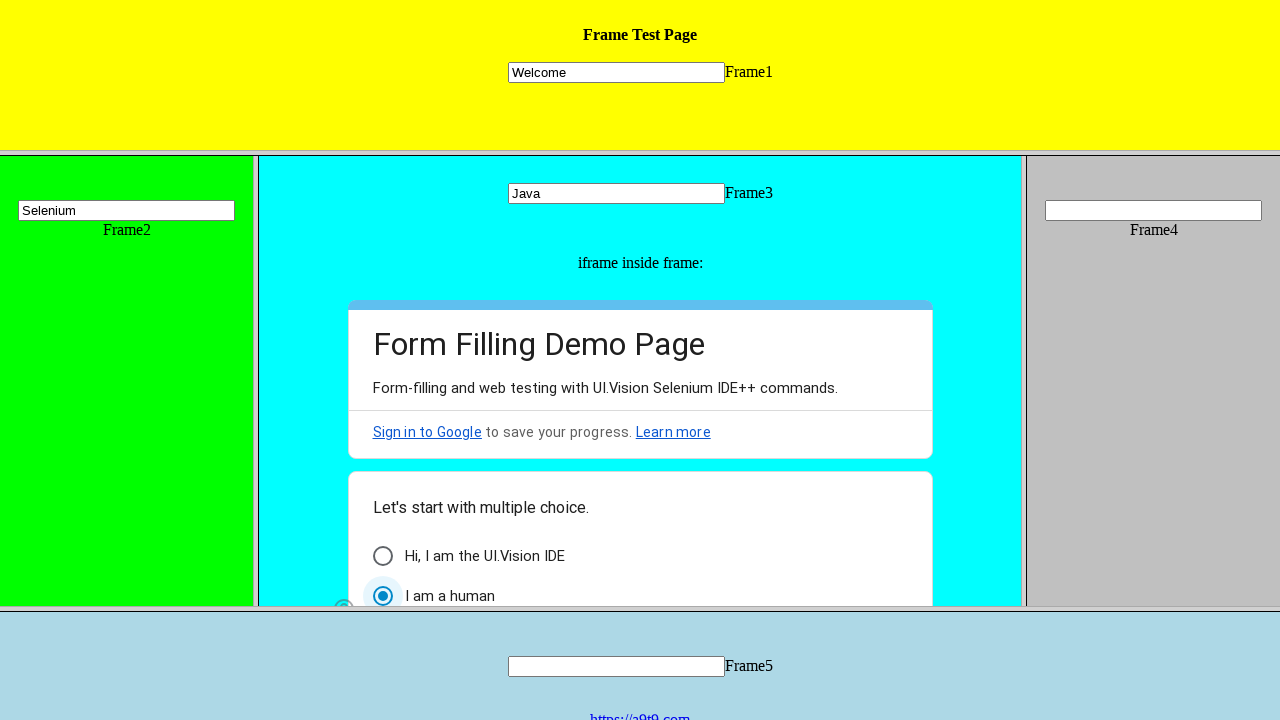